Tests browser window handling by clicking a button that opens a new window, then switching between windows and verifying window functionality.

Starting URL: https://demoqa.com/browser-windows

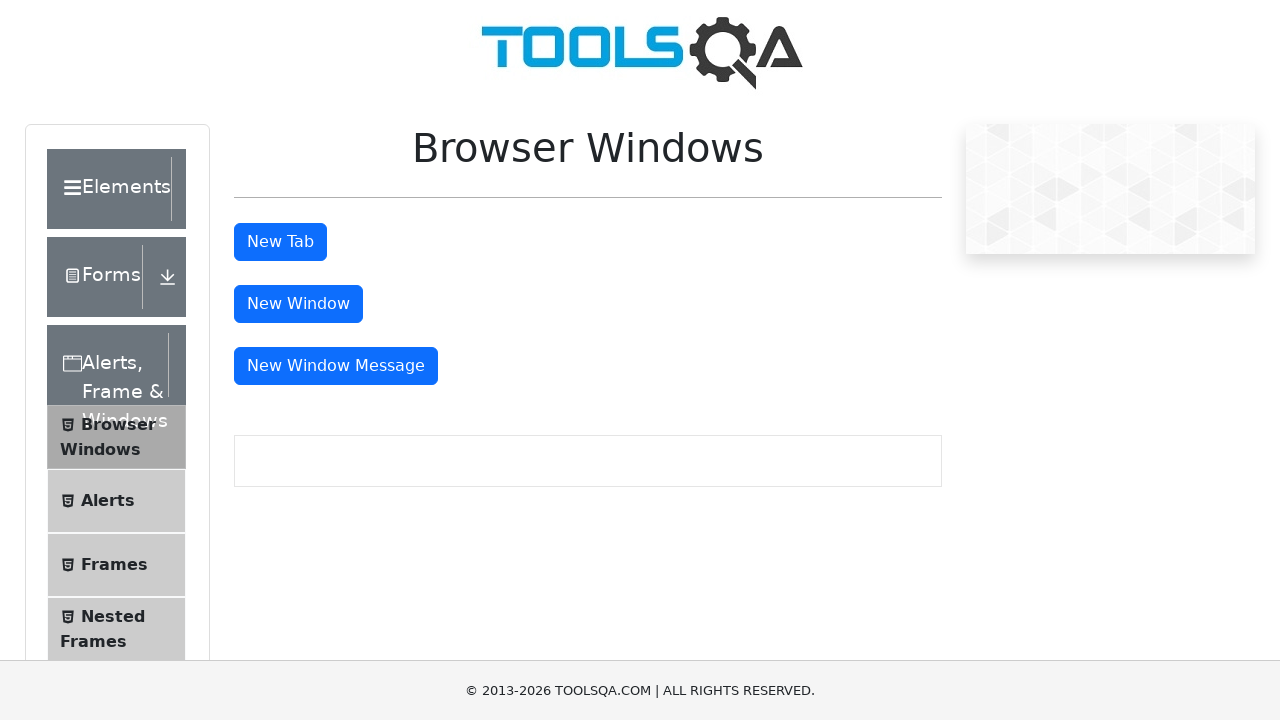

Waited for 'New Window' button to be visible
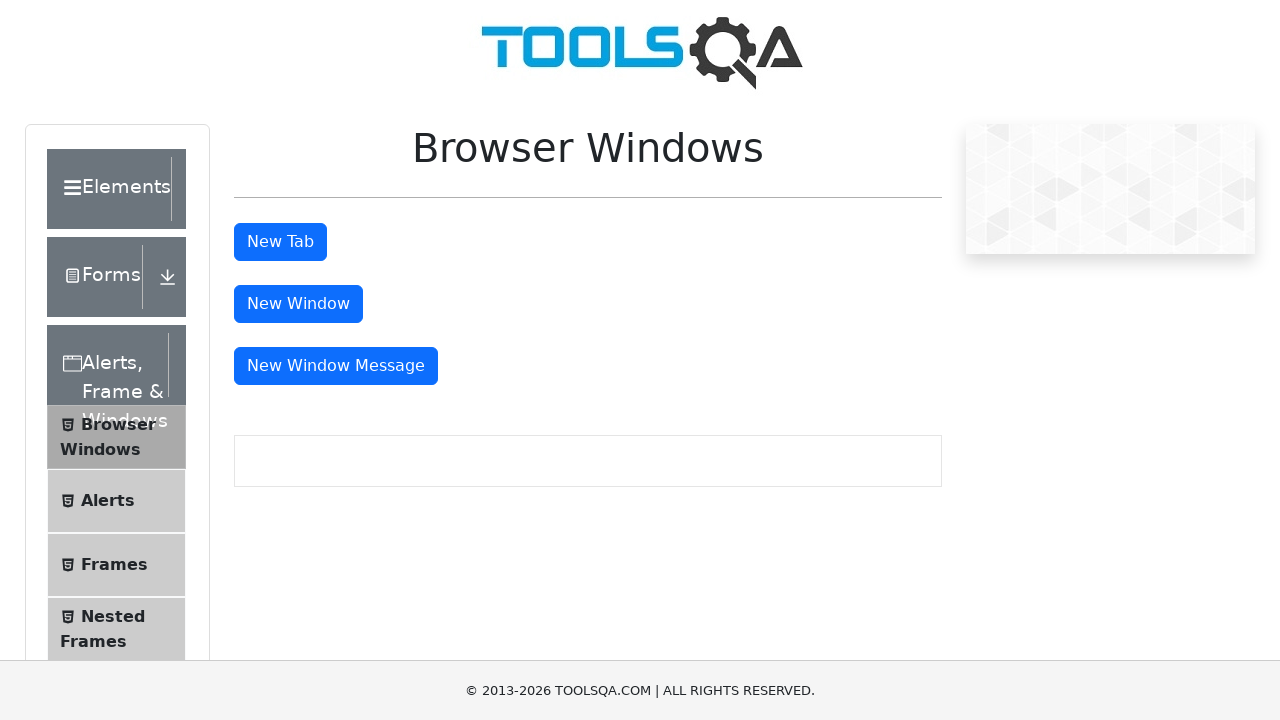

Clicked 'New Window' button to open new window at (298, 304) on #windowButton
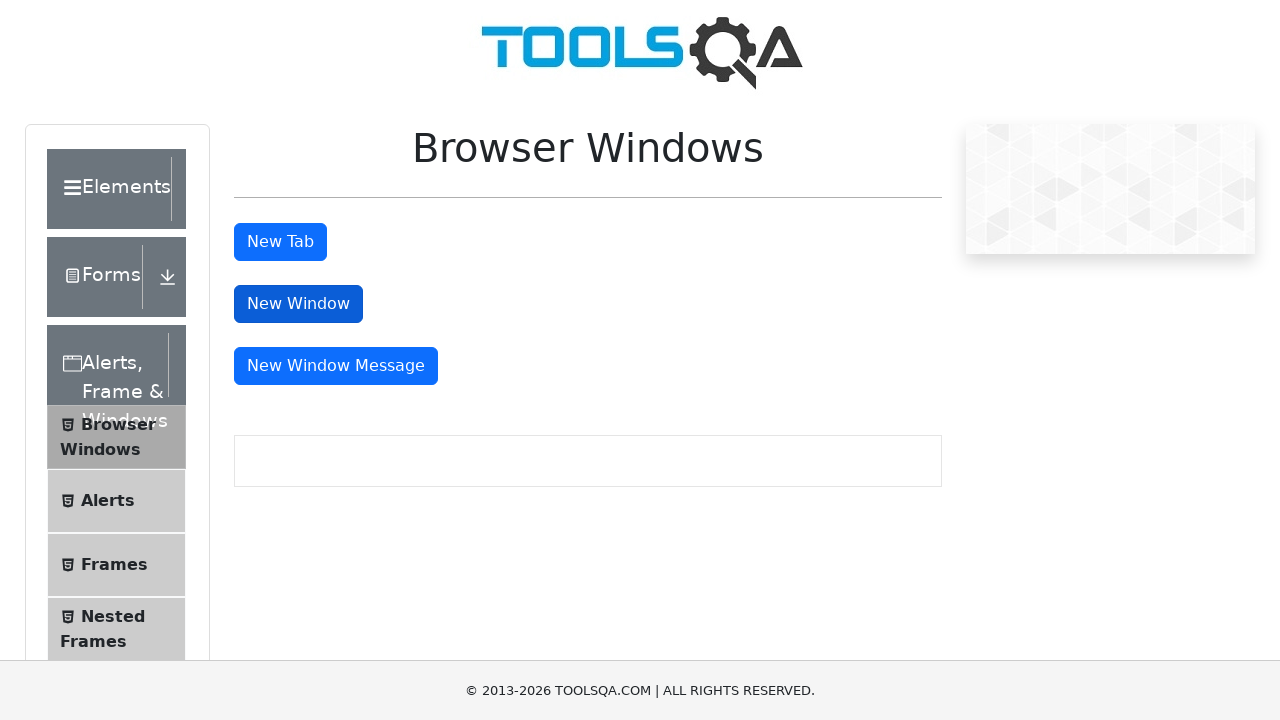

Captured reference to newly opened window
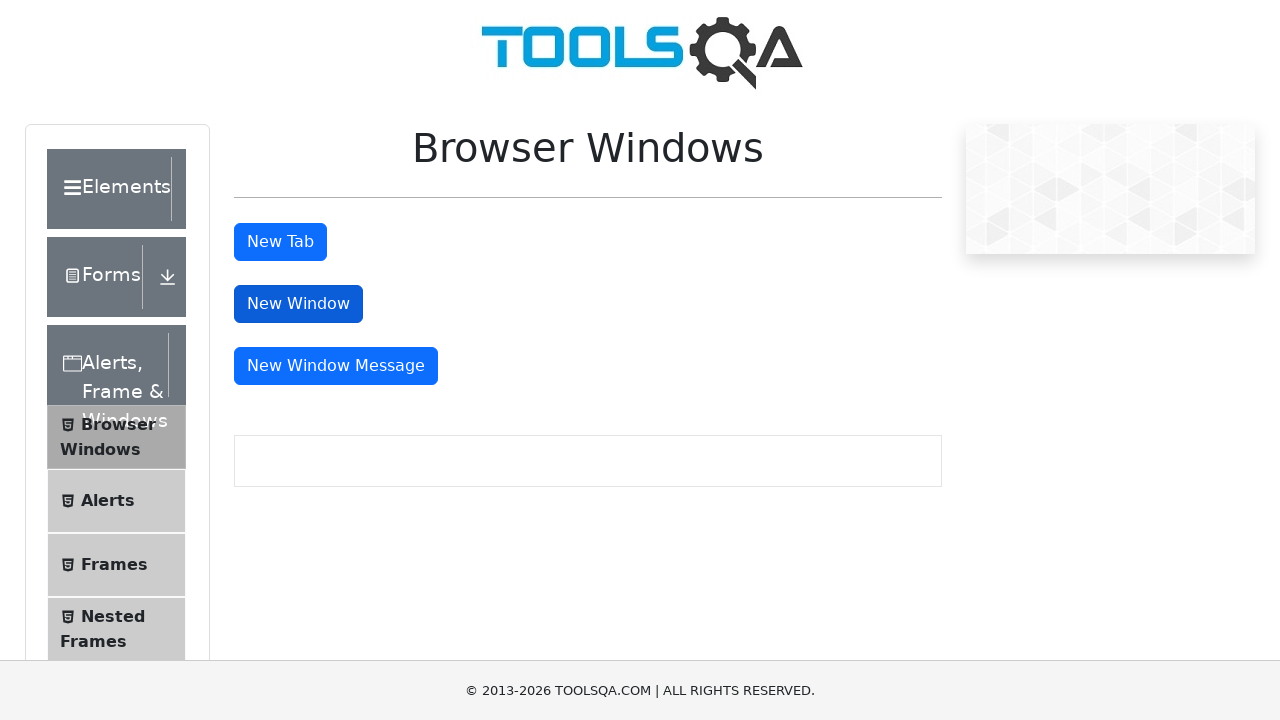

New window finished loading
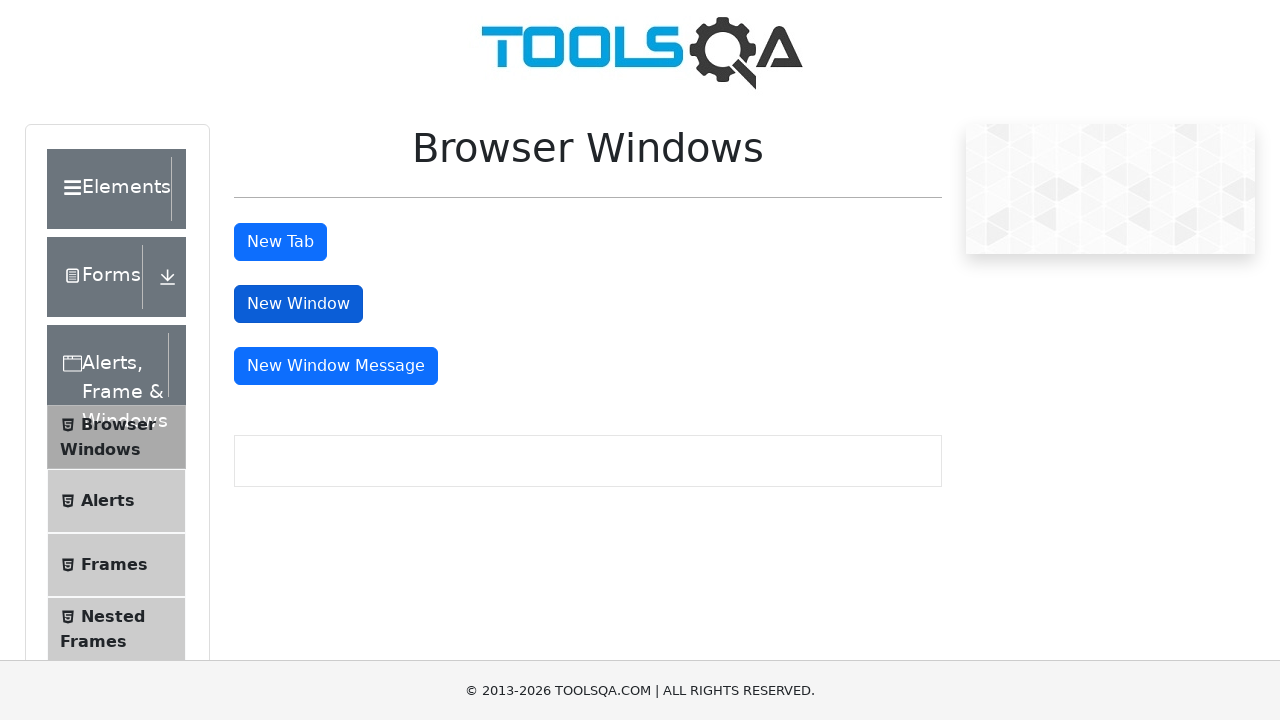

Verified new window content is loaded by finding sample heading
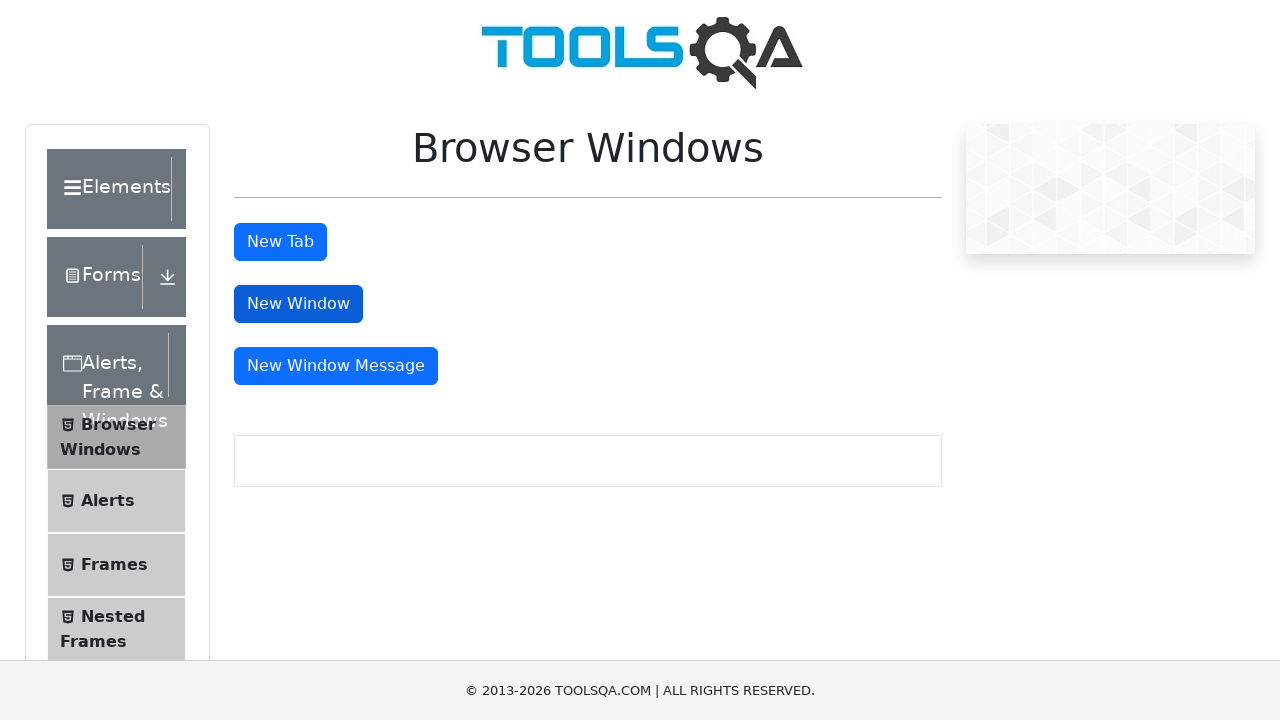

Closed the new window
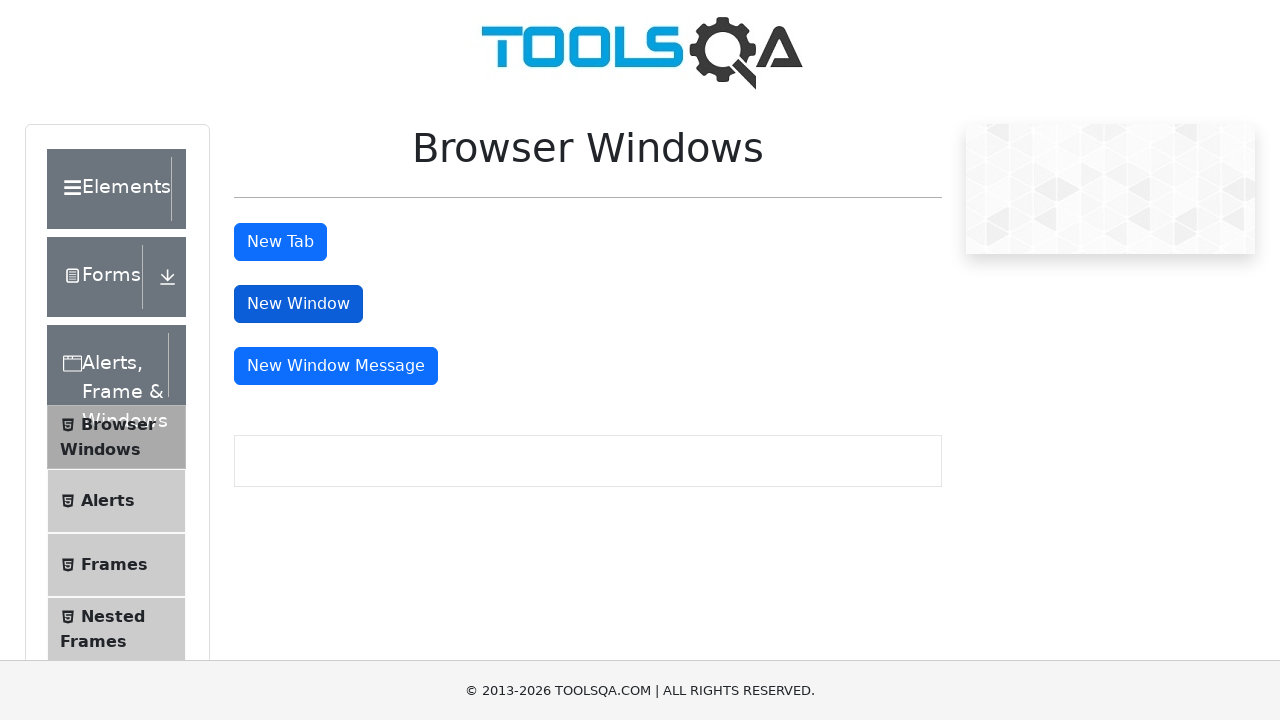

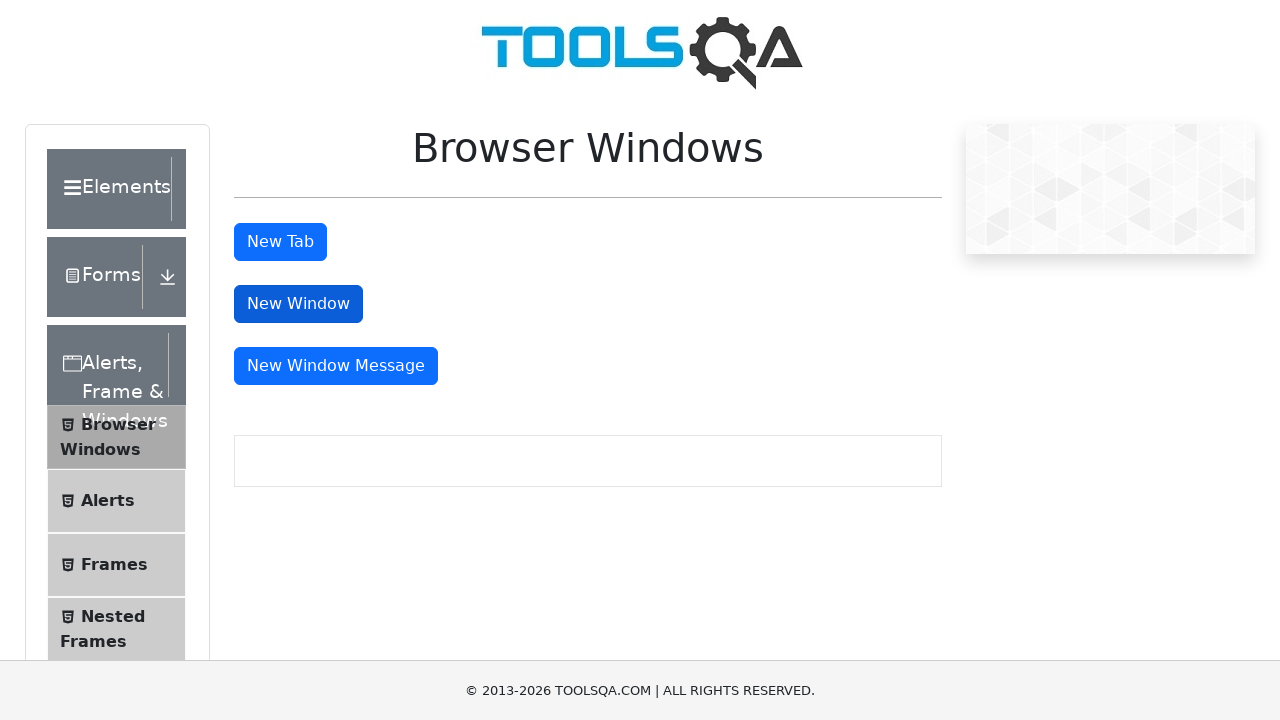